Tests that the Mint House website page source contains expected HTML elements

Starting URL: https://minthouse.com/

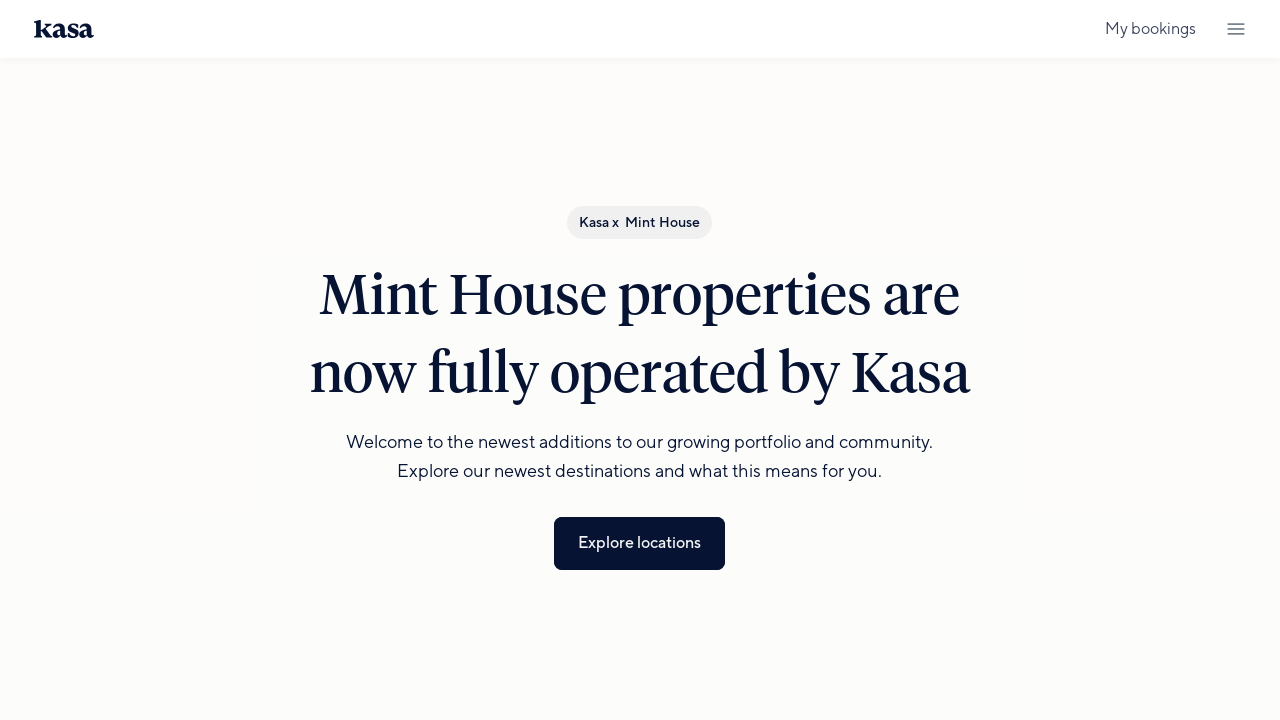

Waited for page DOM to fully load
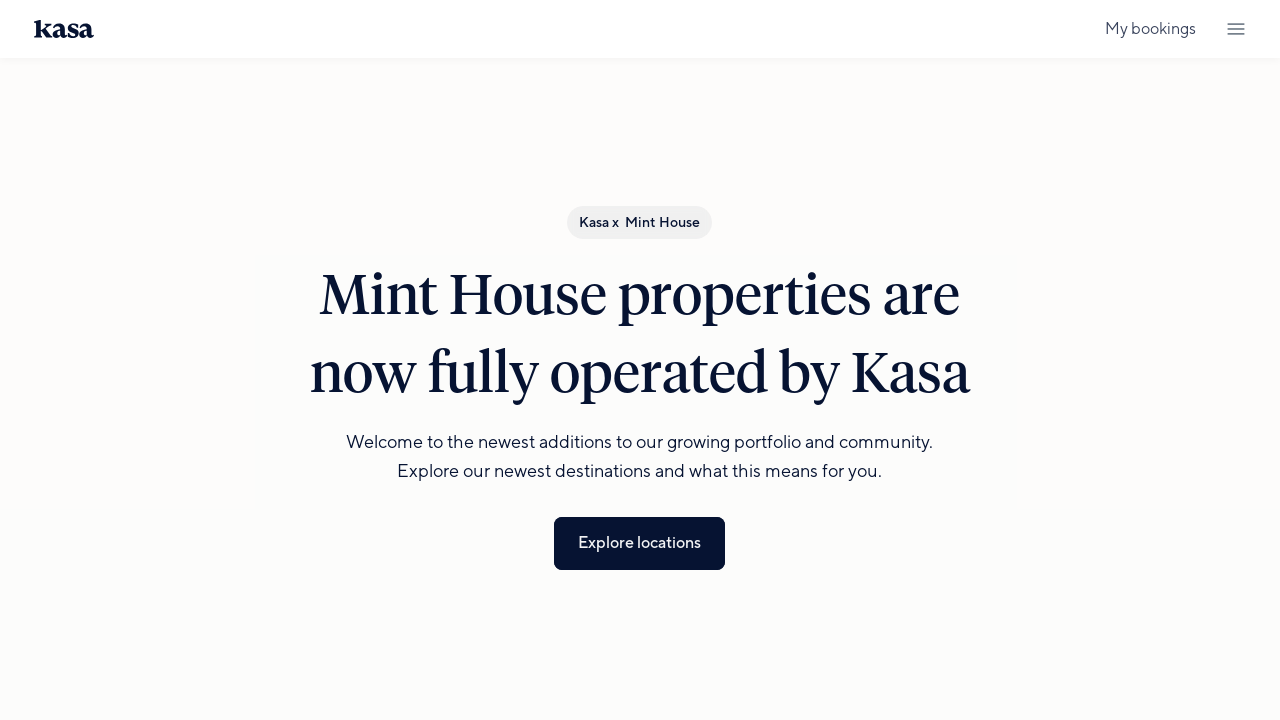

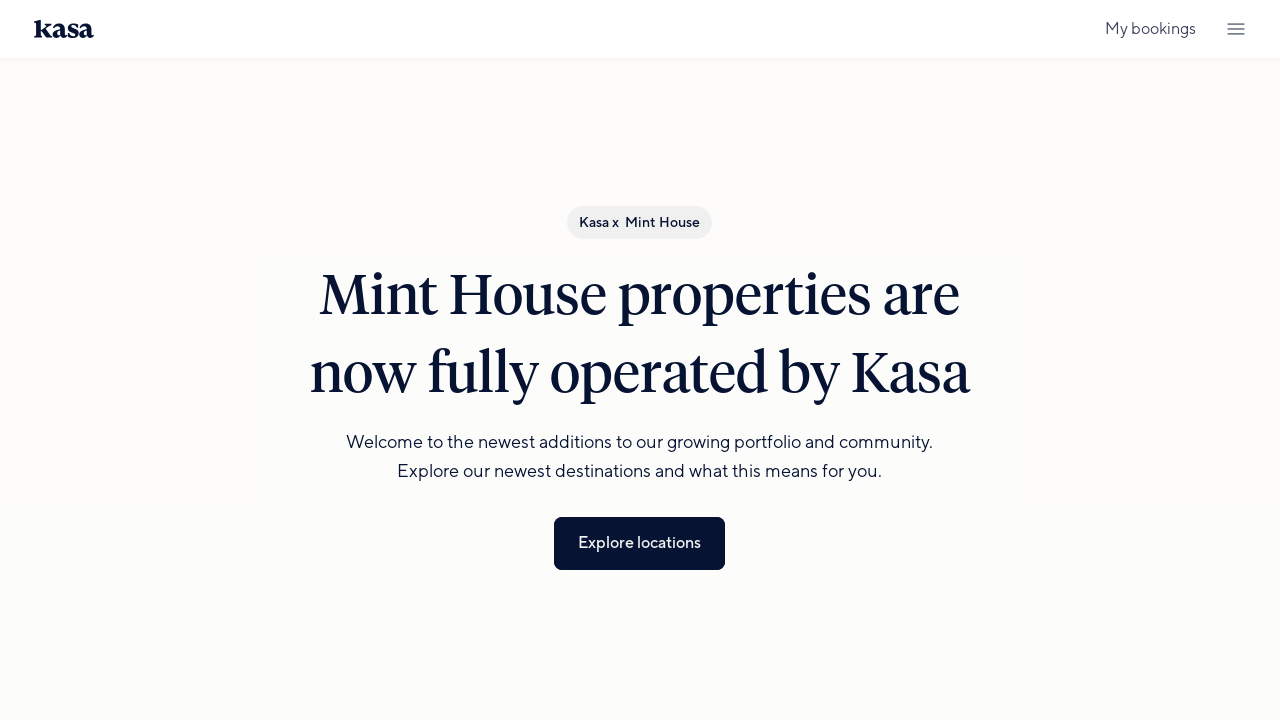